Tests fluent wait pattern by waiting for element visibility and handling a timed alert

Starting URL: https://demoqa.com/alerts

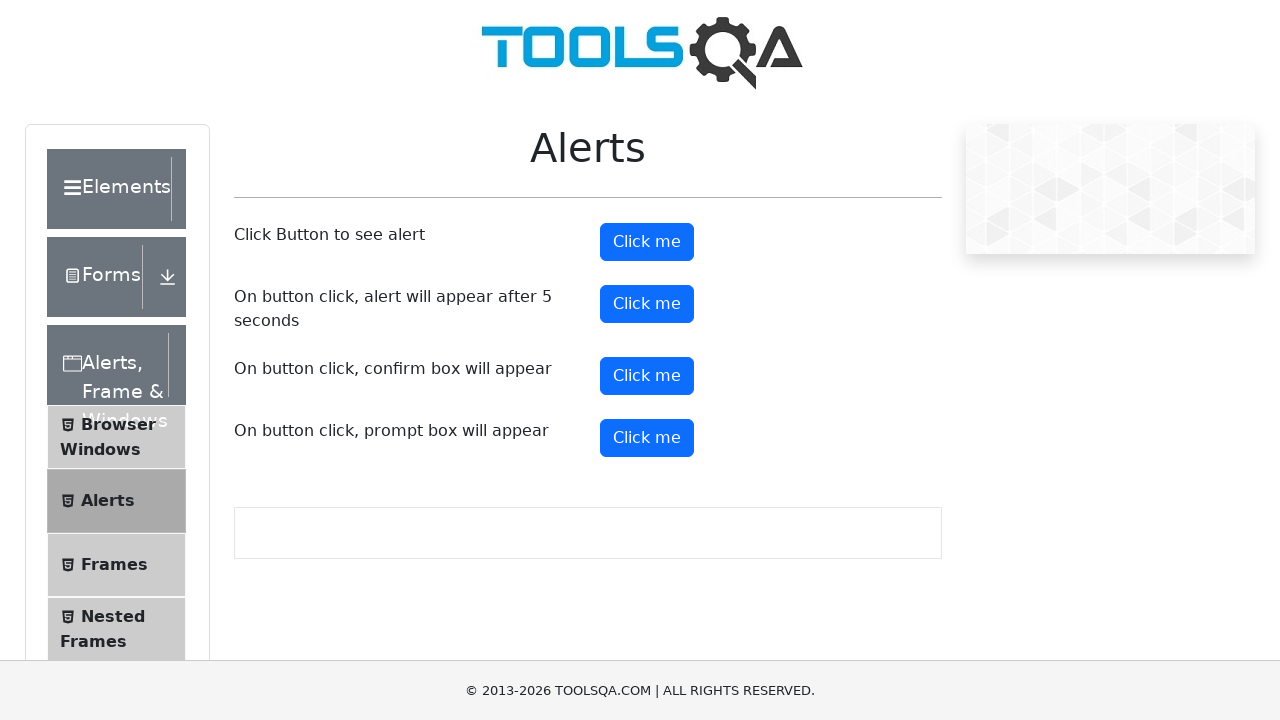

Set up dialog handler to accept alerts
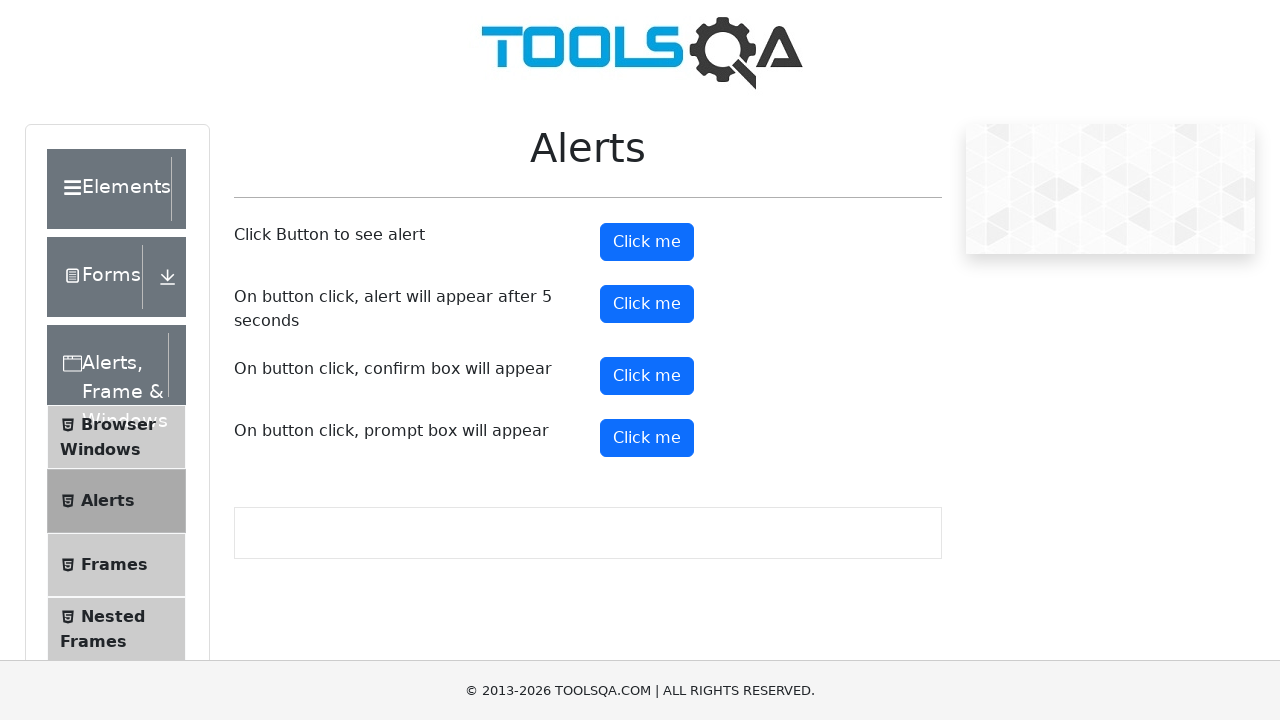

Timer alert button became visible
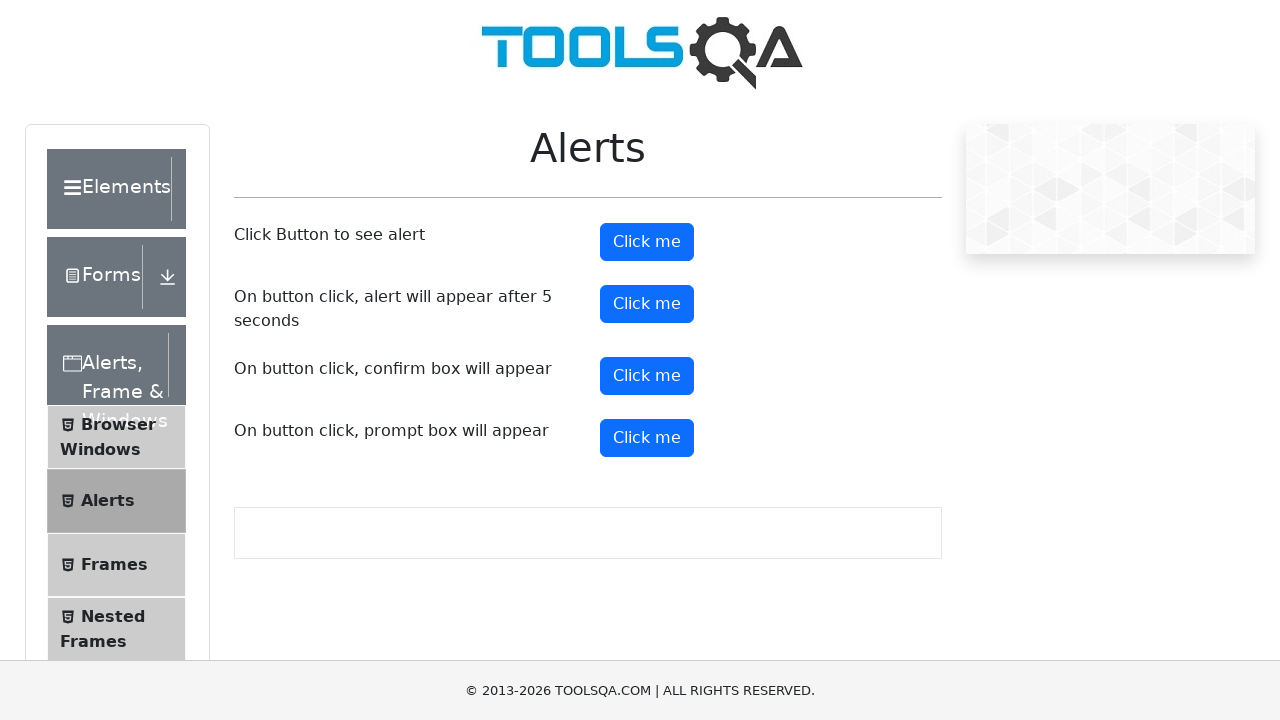

Clicked timer alert button at (647, 304) on #timerAlertButton
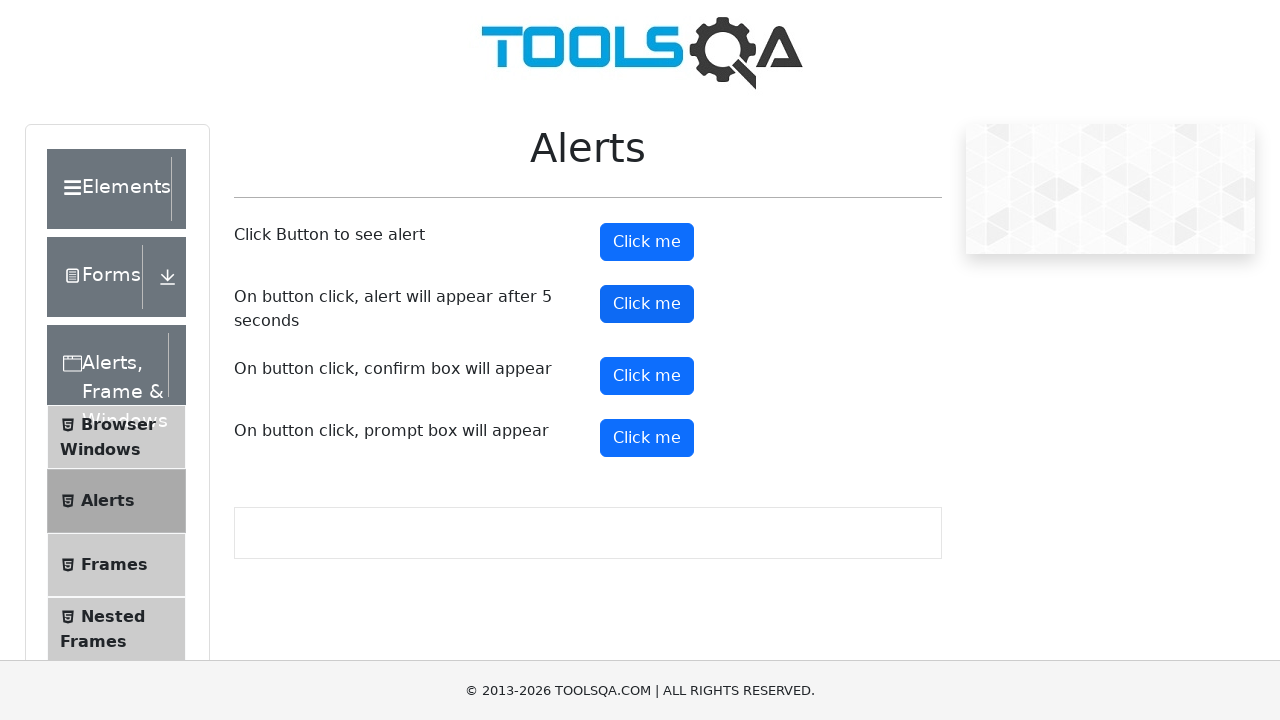

Alert was displayed and accepted after 6 second wait
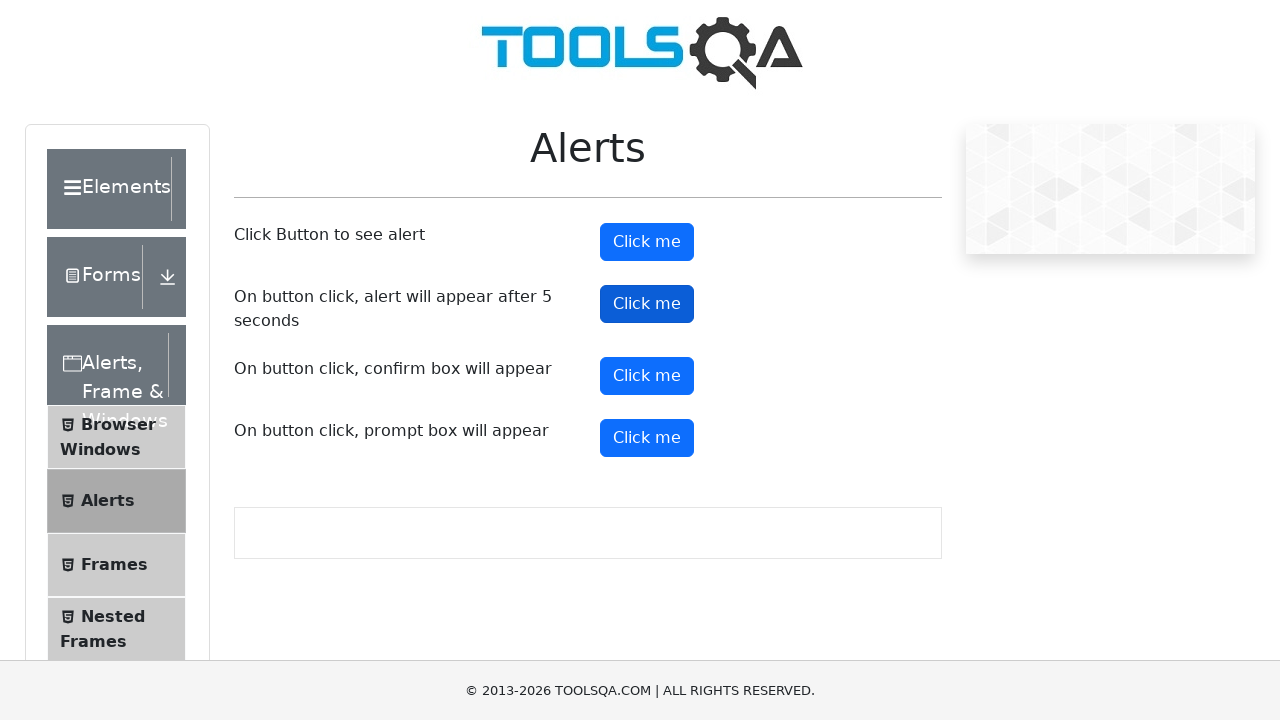

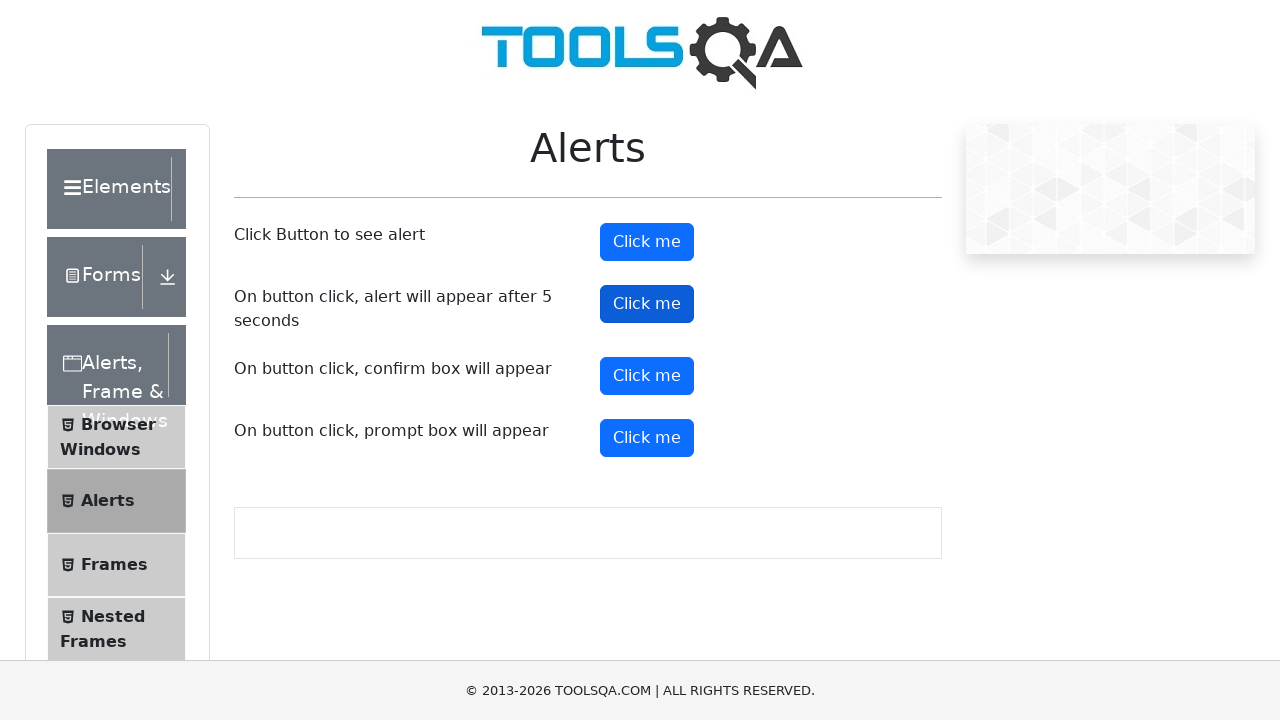